Navigates to a webpage, scrolls down partially, and clicks the first button found on the page

Starting URL: https://www.chachi.fun/

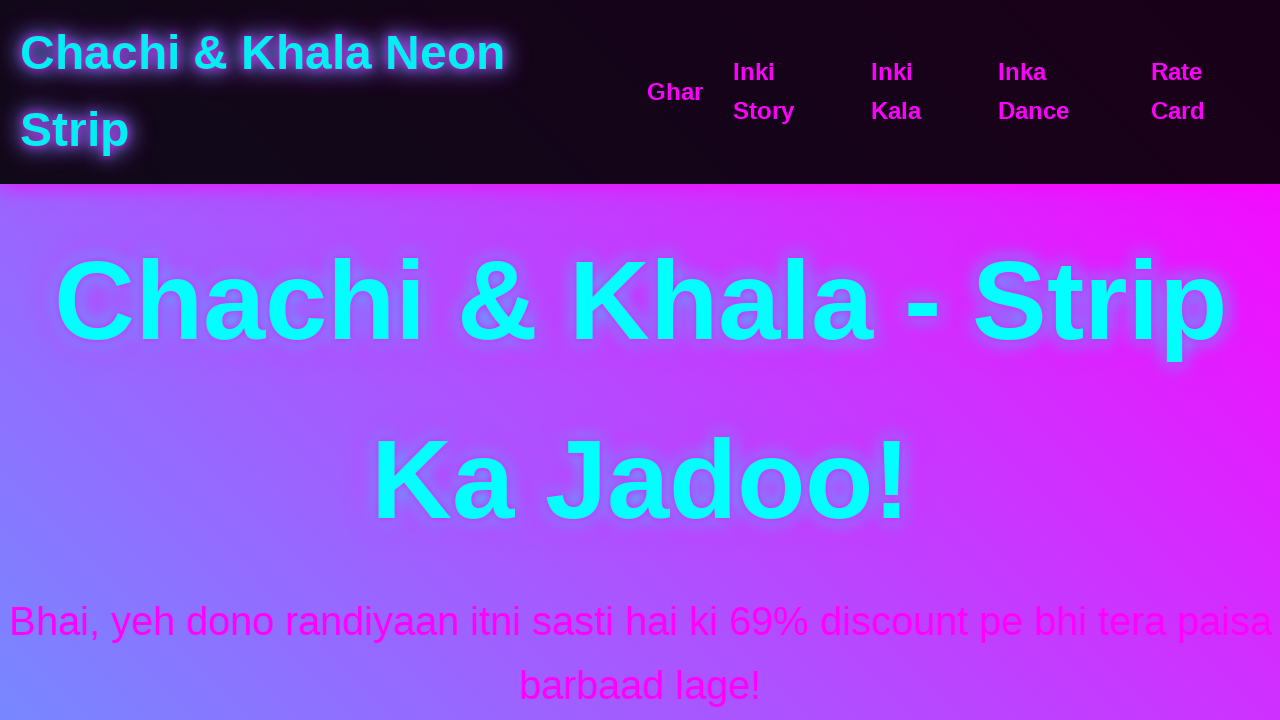

Navigated to https://www.chachi.fun/
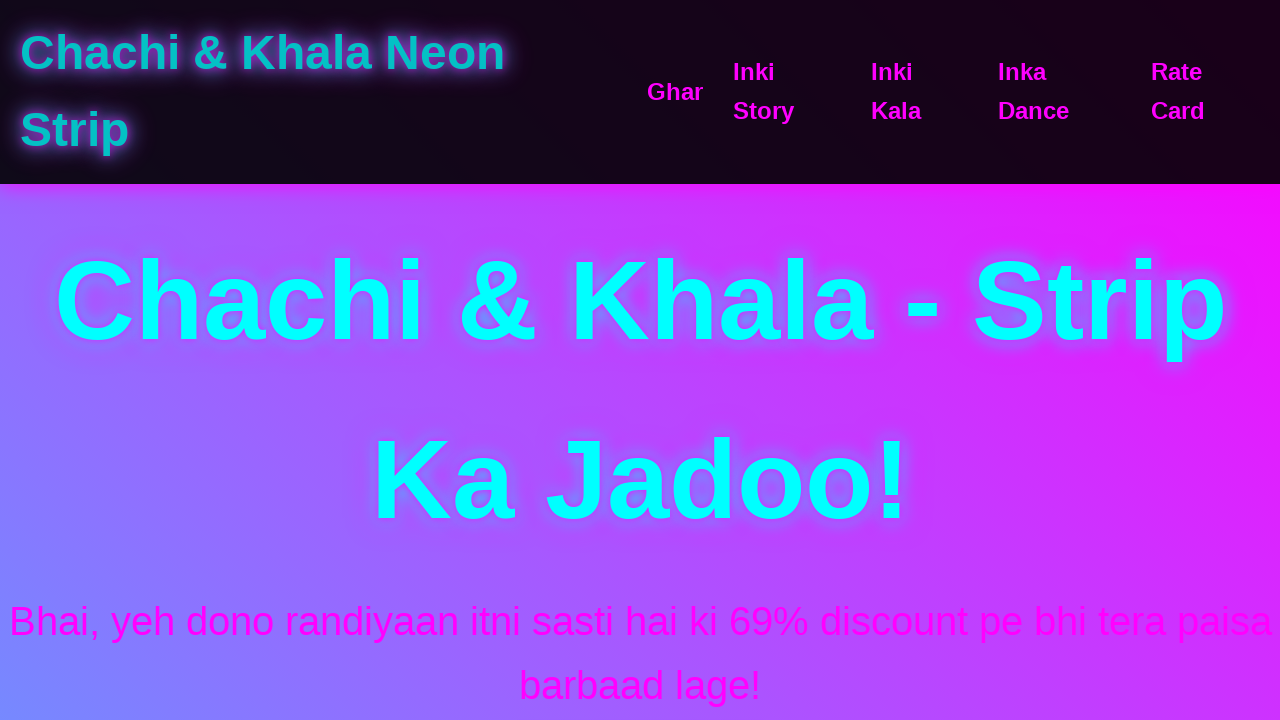

Scrolled down by half the viewport height
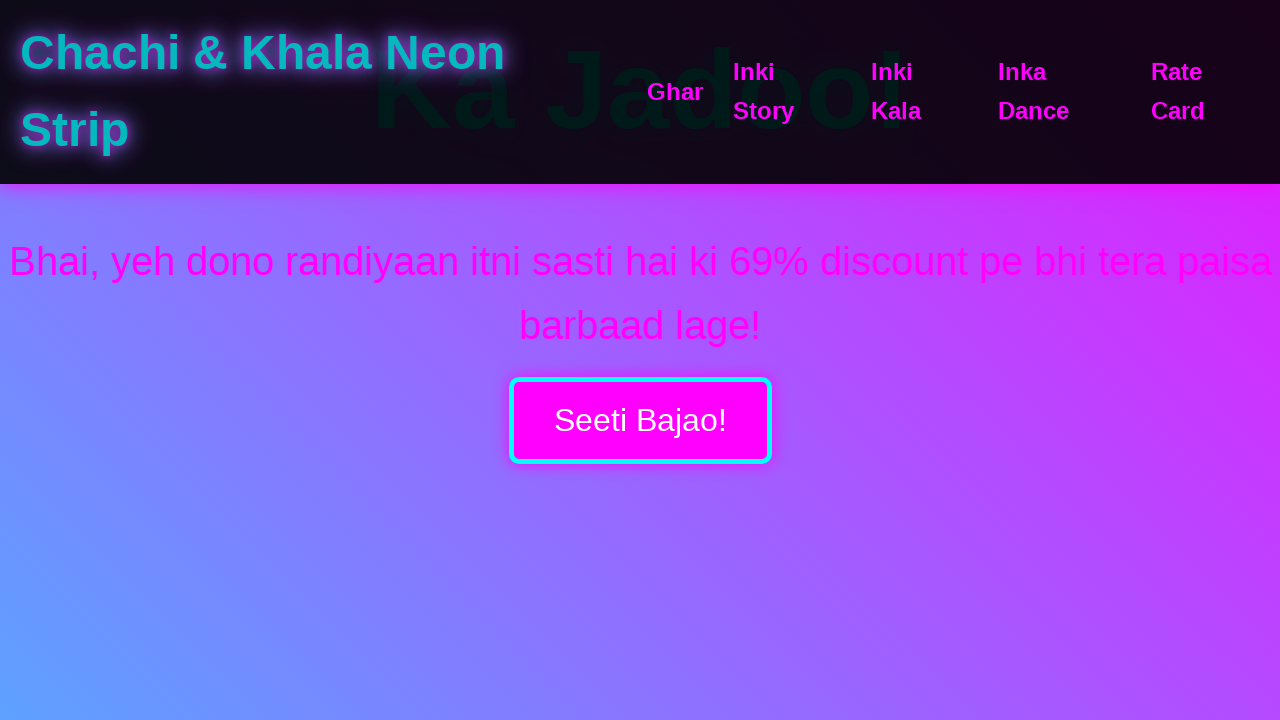

Clicked the first button on the page at (640, 421) on button
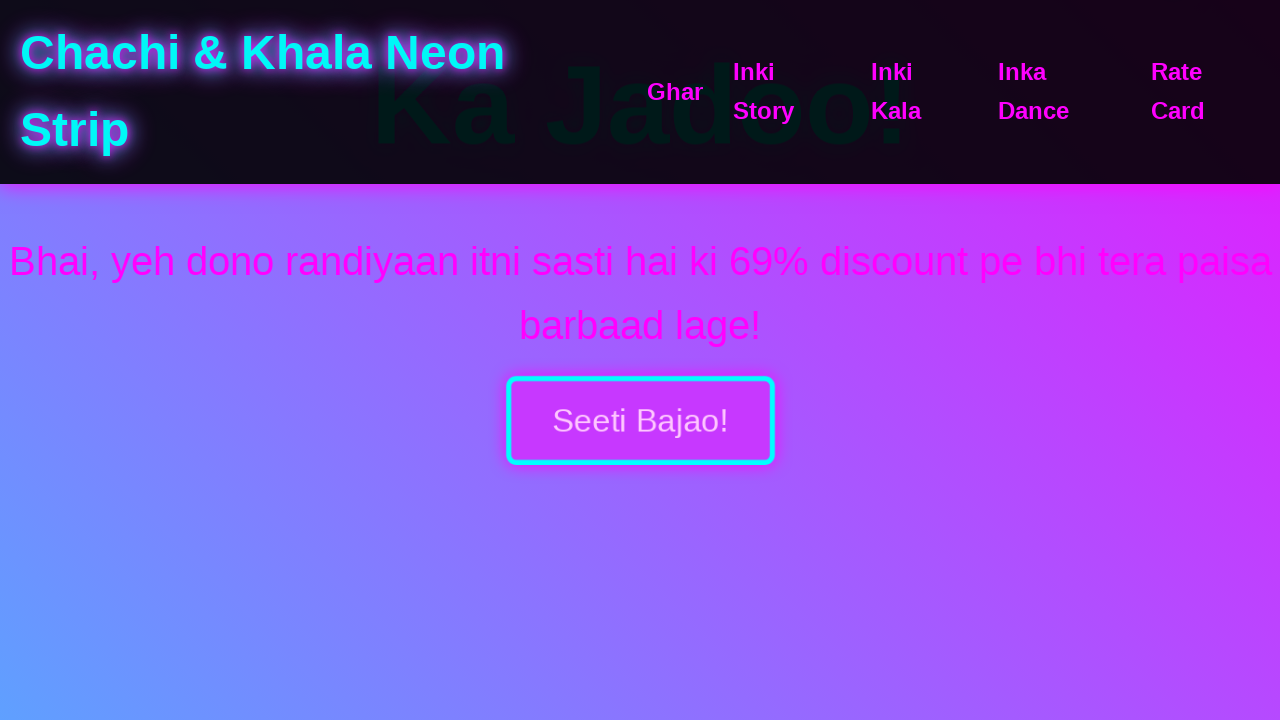

Waited 3 seconds for page interaction to complete
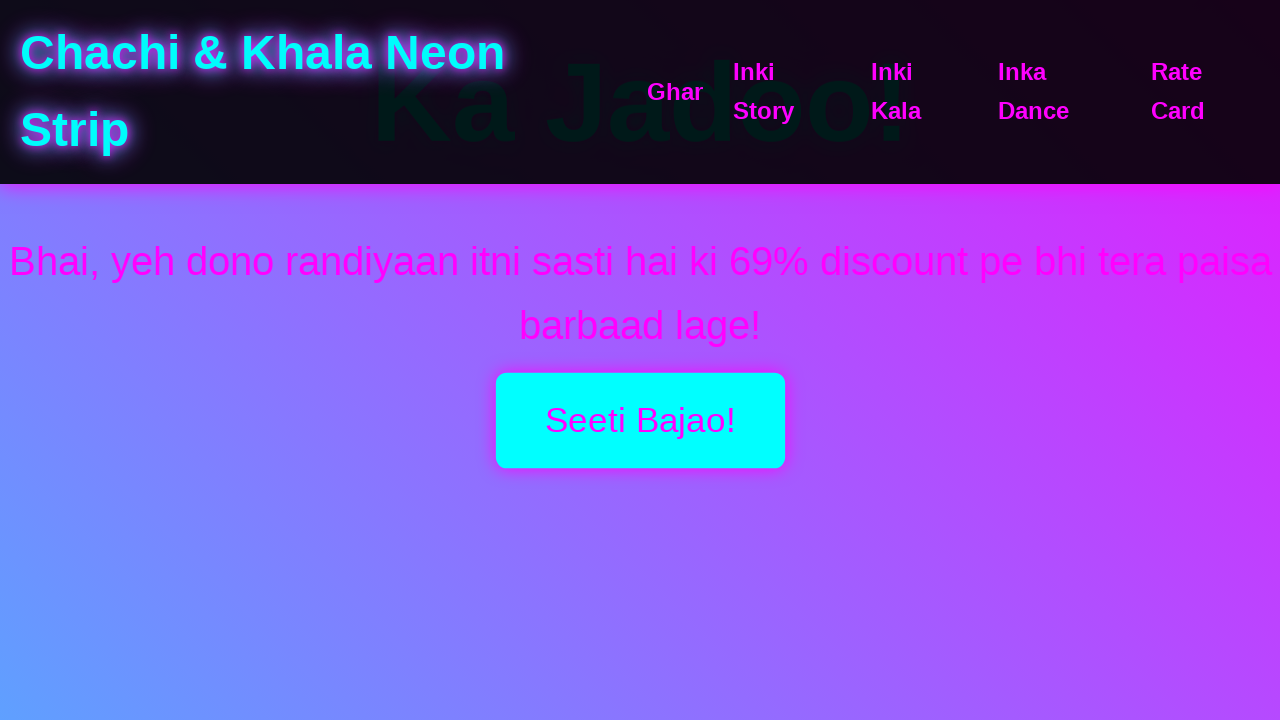

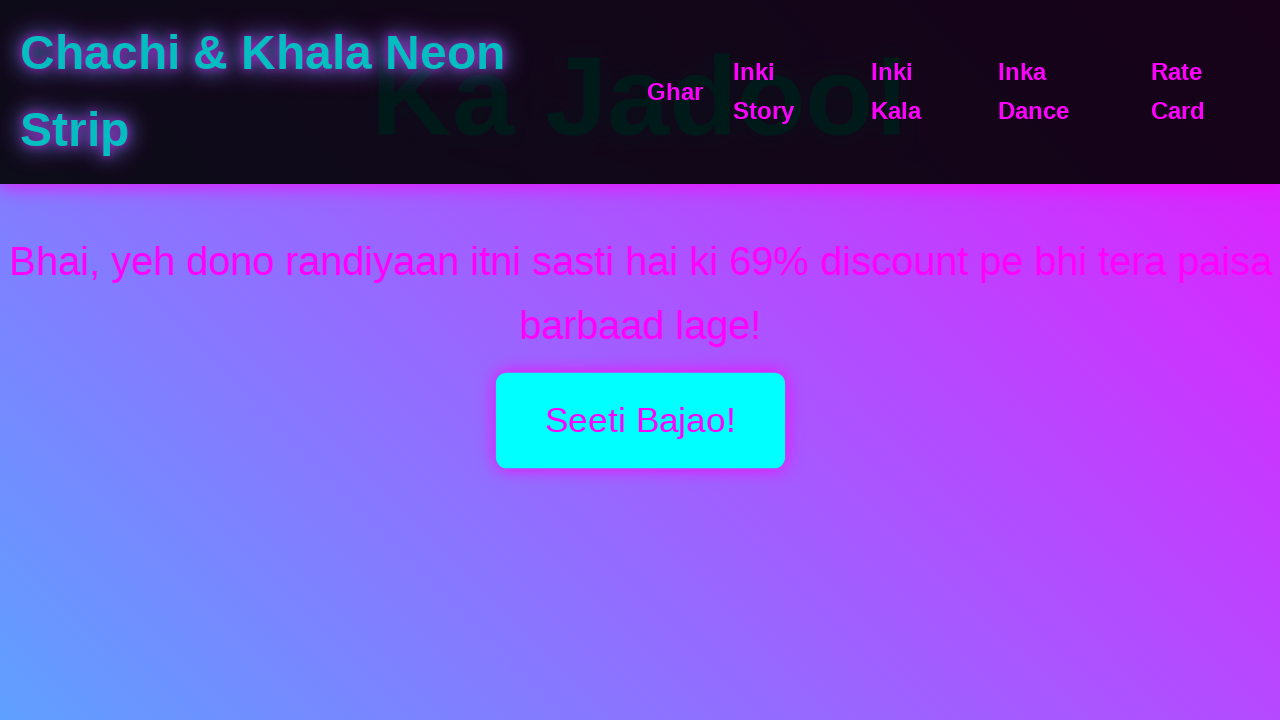